Tests checkbox interaction by checking and unchecking two checkboxes on the page to verify toggle functionality

Starting URL: https://the-internet.herokuapp.com/checkboxes

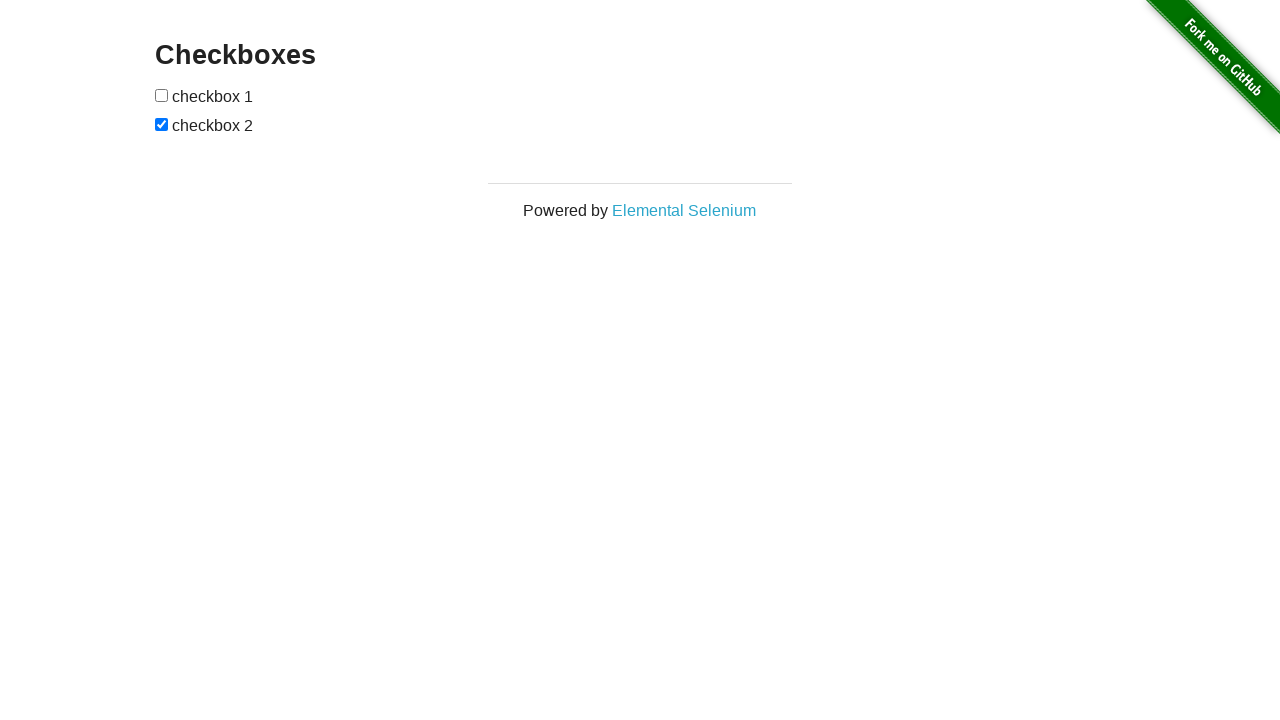

Checked the second checkbox on internal:role=checkbox >> nth=1
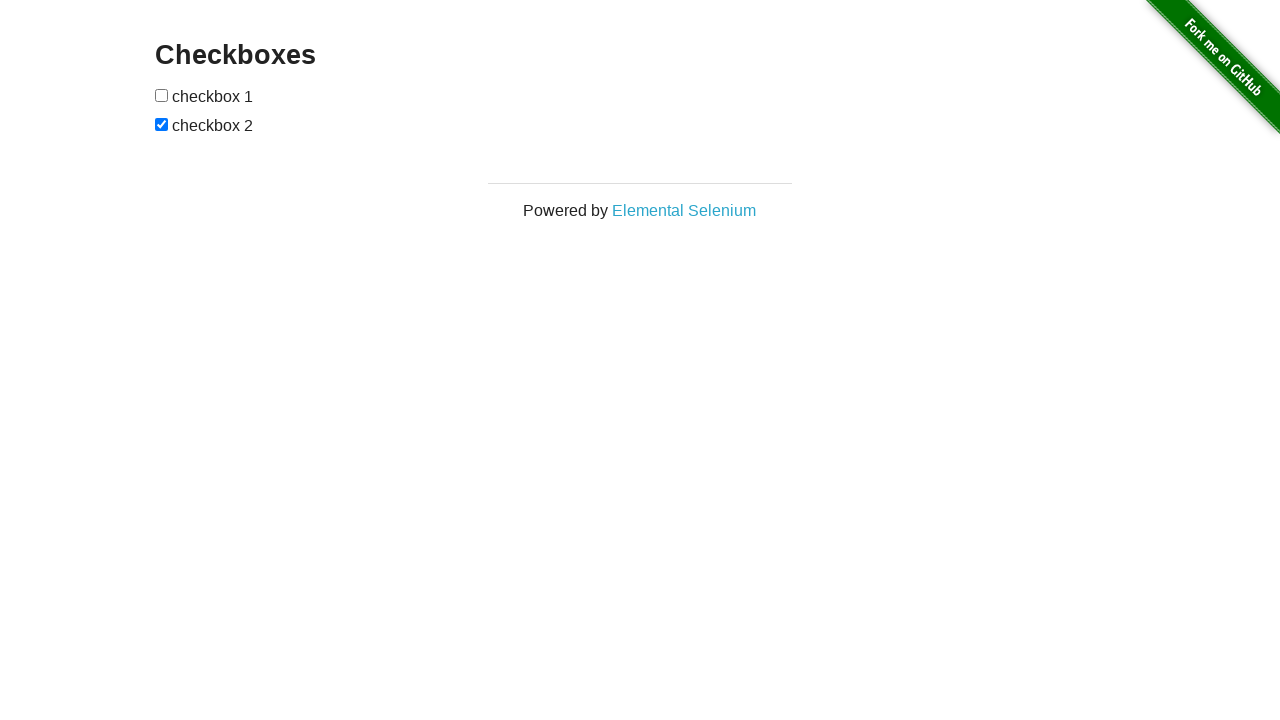

Unchecked the second checkbox at (162, 124) on internal:role=checkbox >> nth=1
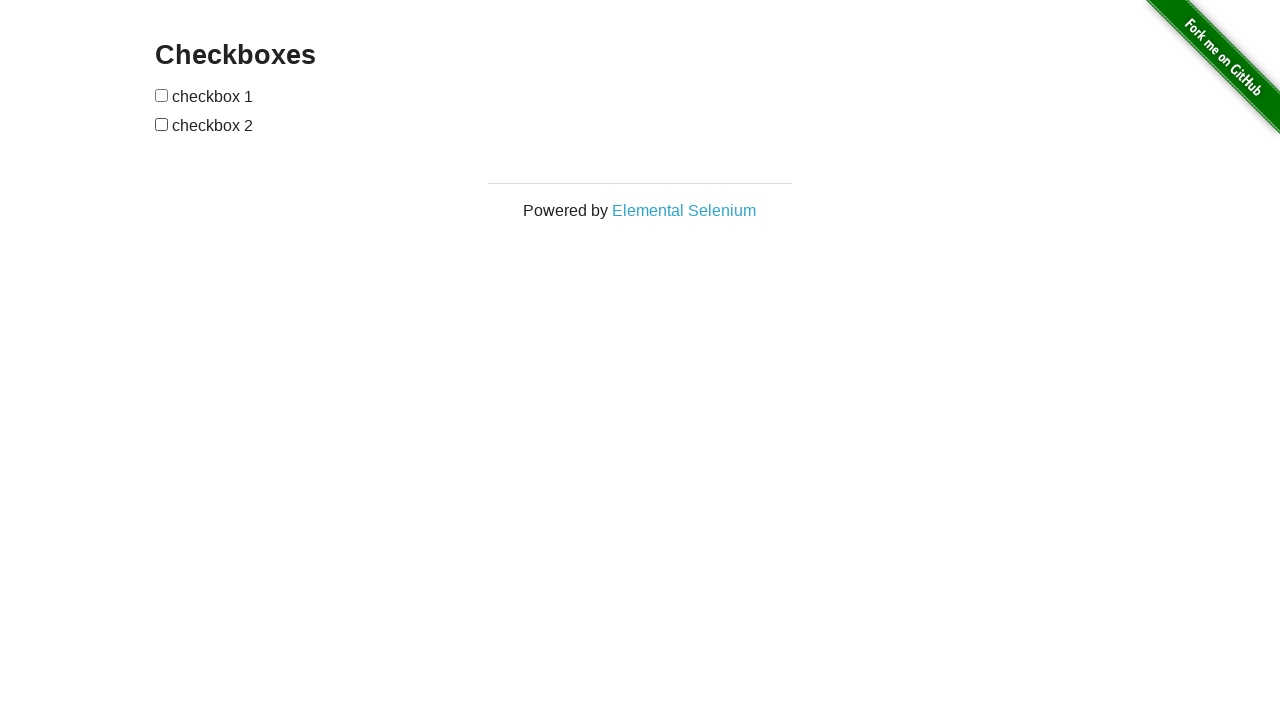

Checked the first checkbox at (162, 95) on internal:role=checkbox >> nth=0
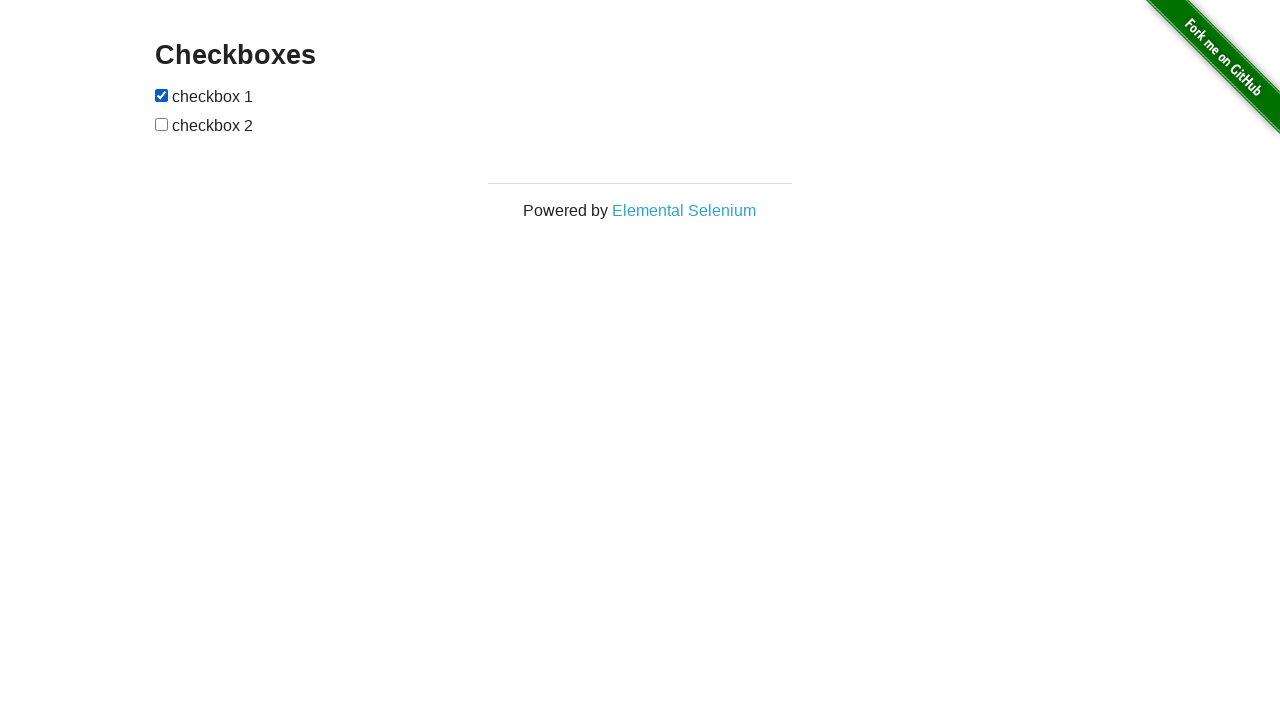

Unchecked the first checkbox at (162, 95) on internal:role=checkbox >> nth=0
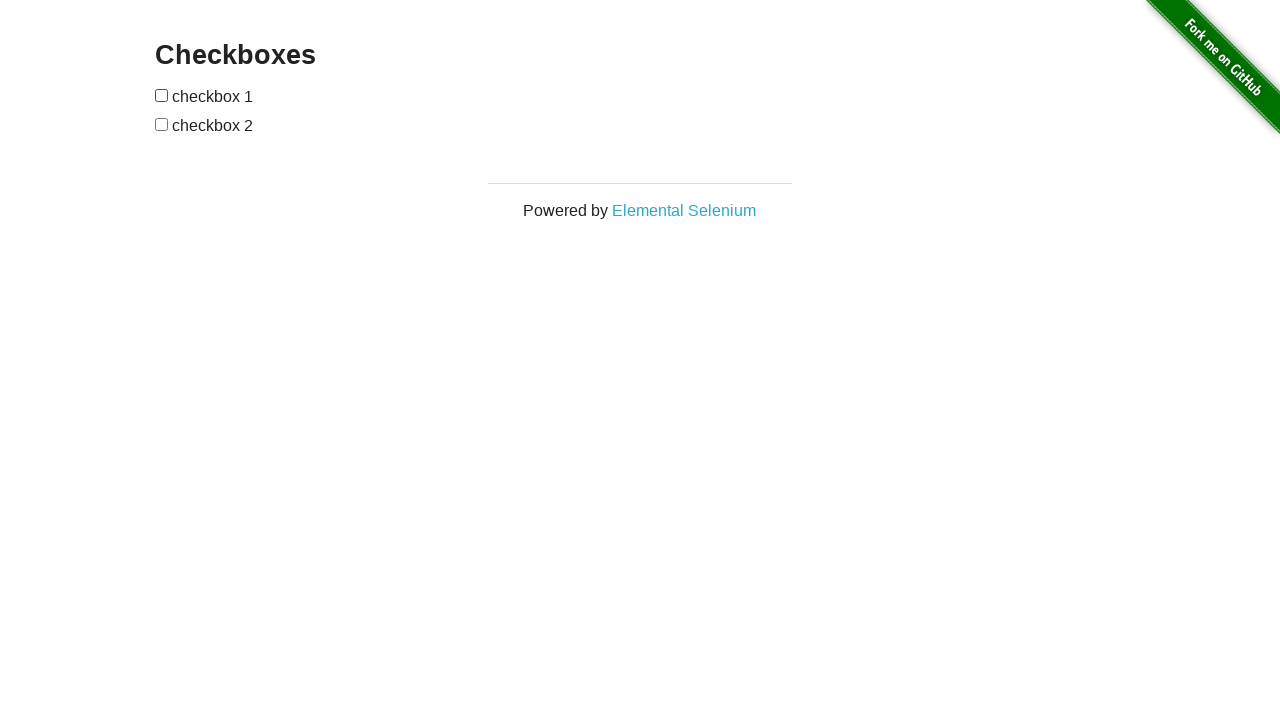

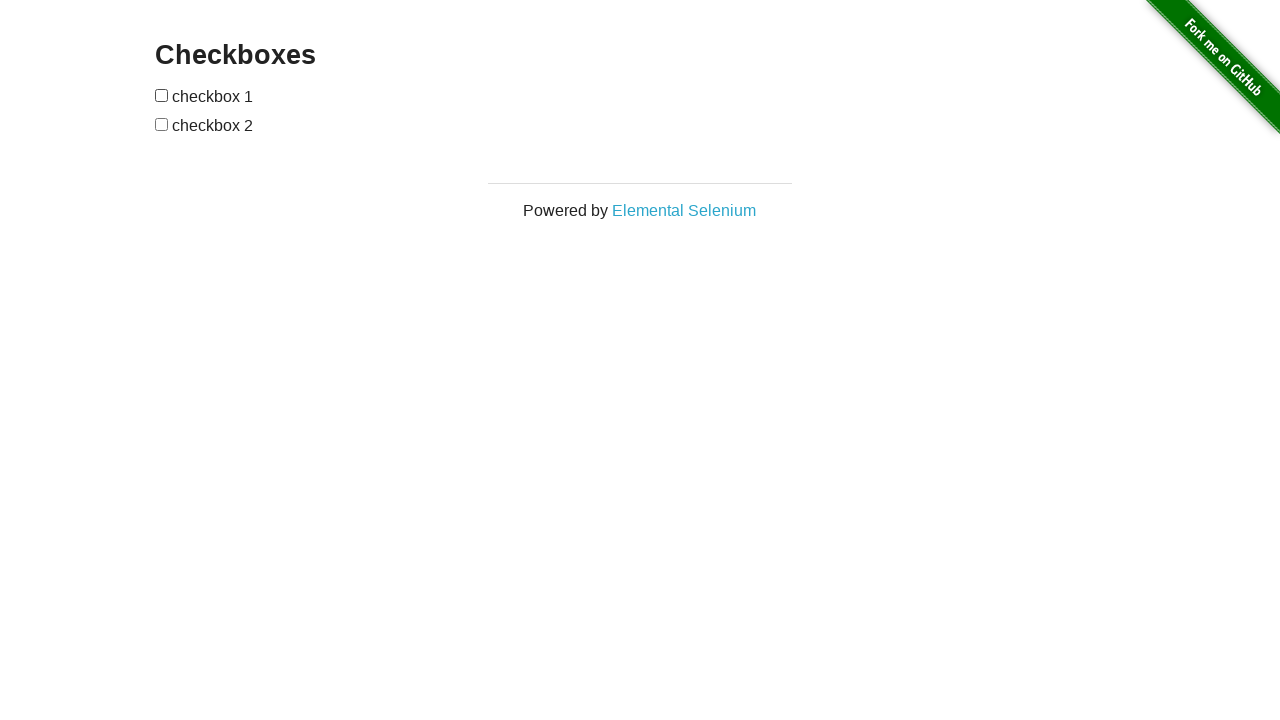